Navigates to the WebdriverIO website and clicks on the API link in the navigation

Starting URL: https://webdriver.io

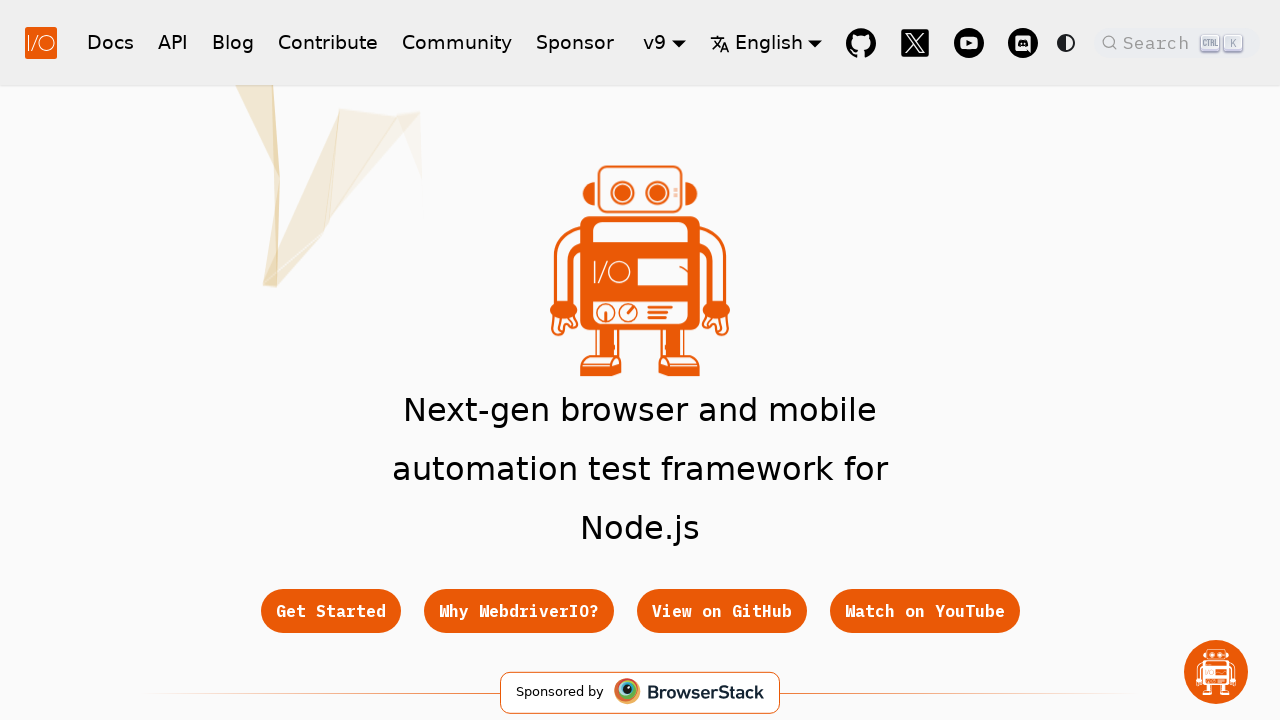

Navigated to WebdriverIO homepage
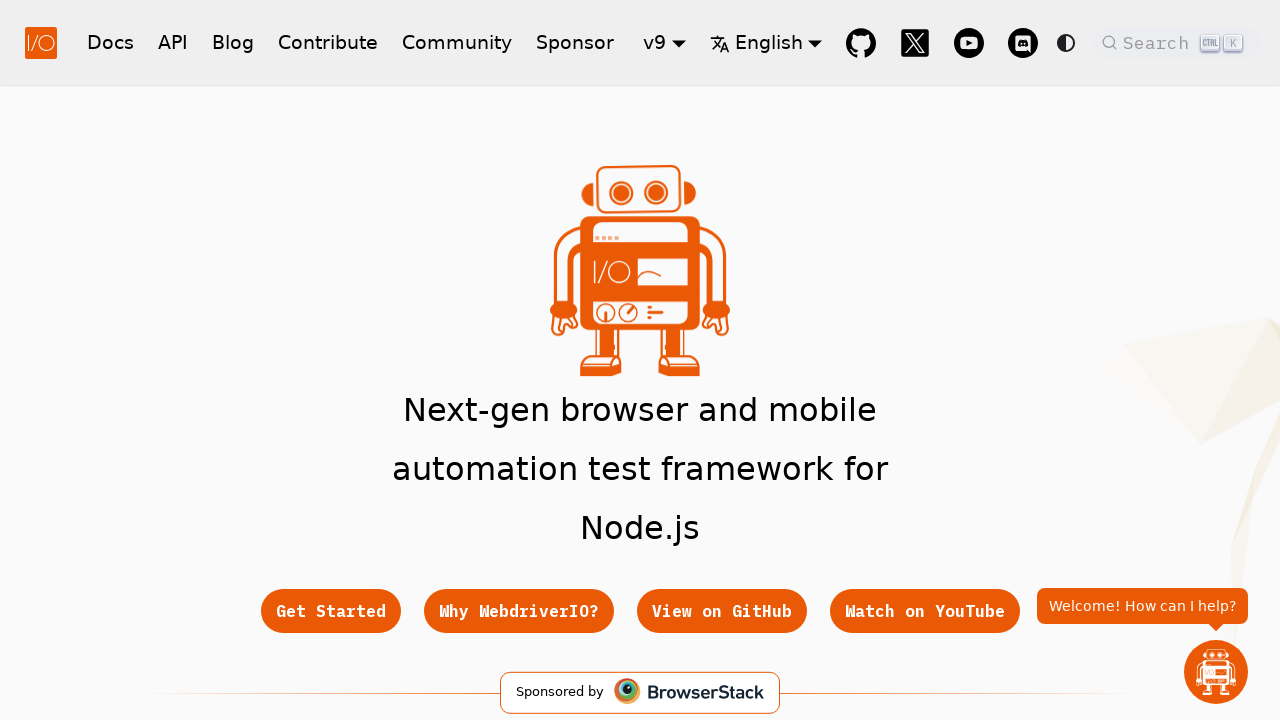

Clicked on the API link in navigation at (173, 42) on a:text('API')
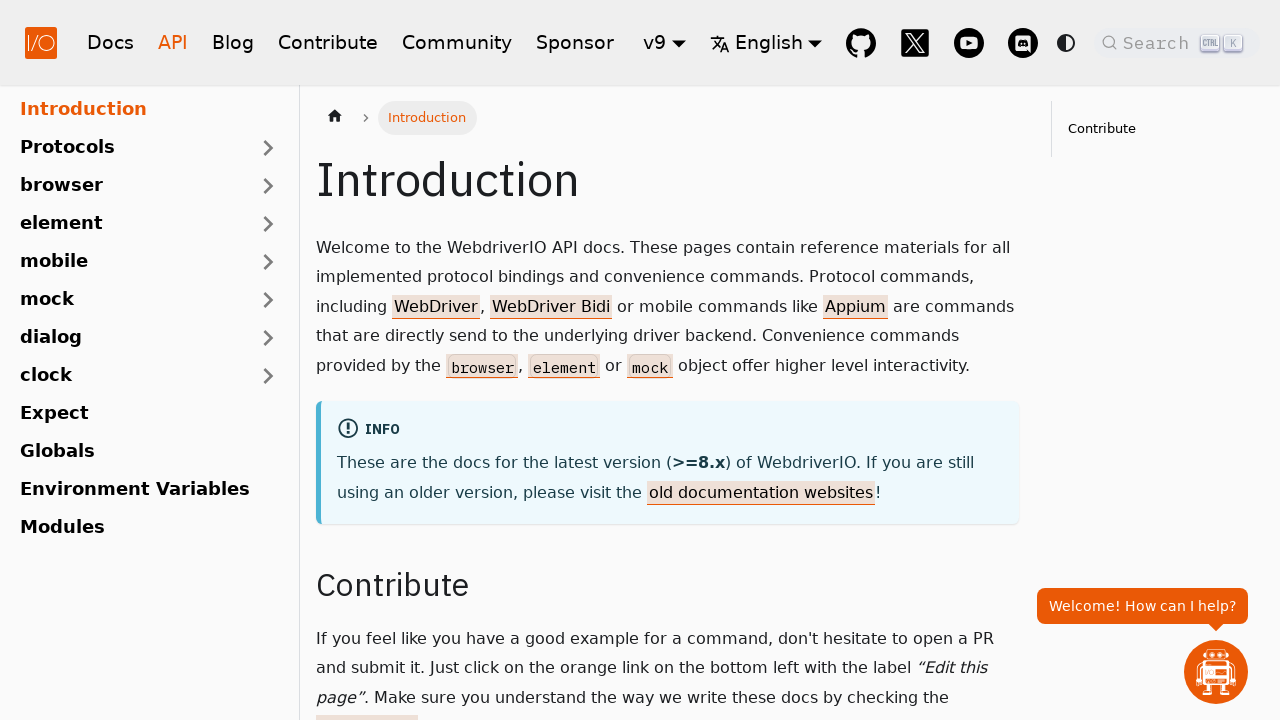

API page loaded and network idle
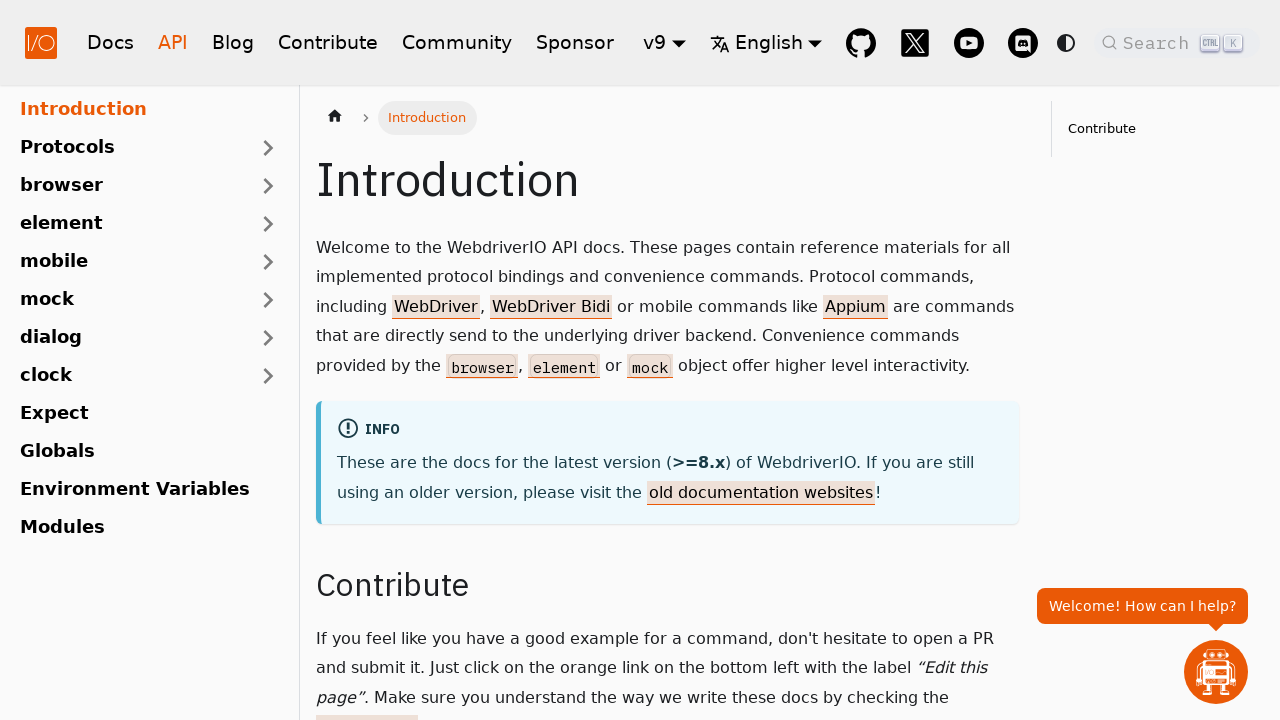

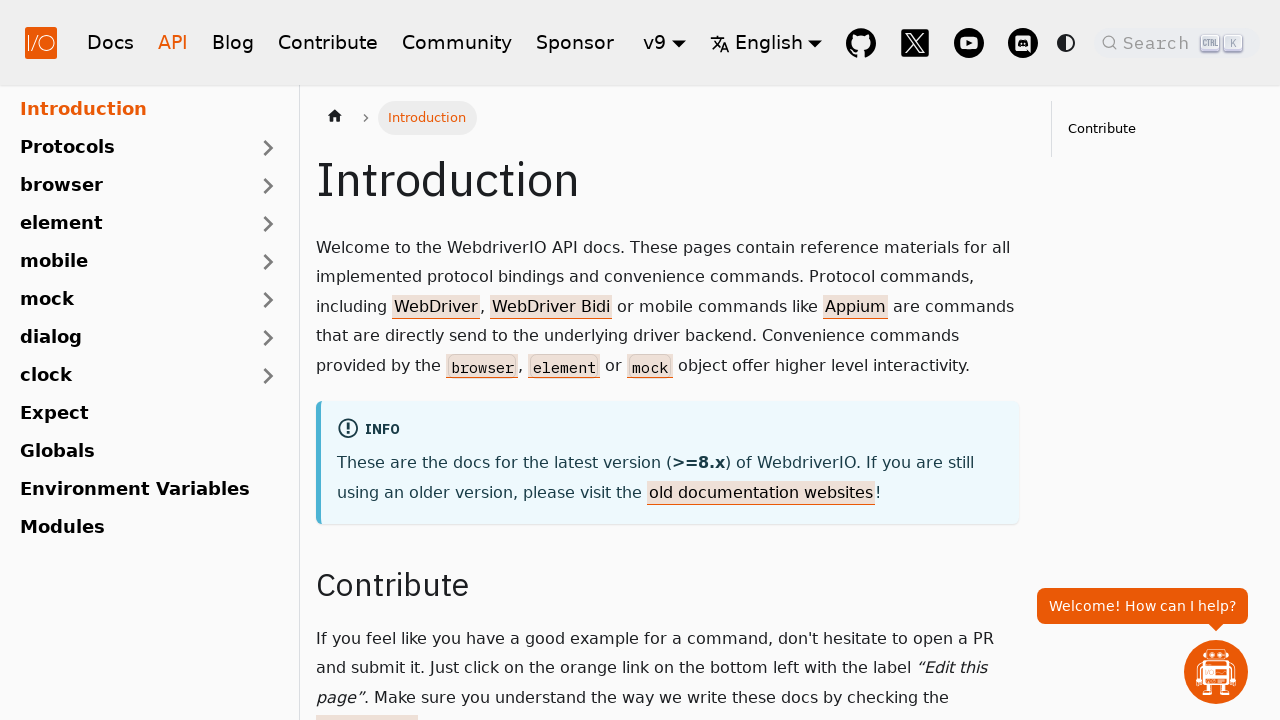